Tests window switching functionality by clicking a link that opens a new tab, switching to the new tab, and verifying the new page URL and title

Starting URL: https://demoqa.com/links

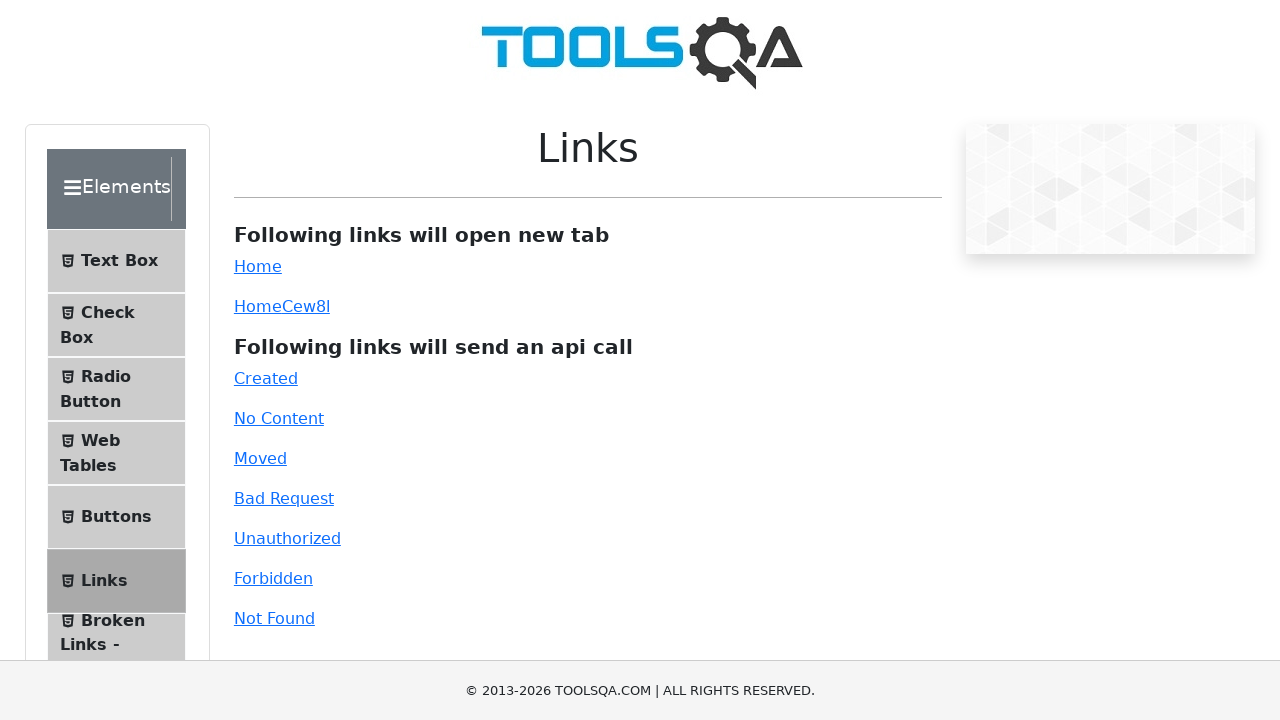

Clicked simple link that opens a new tab at (258, 266) on #simpleLink
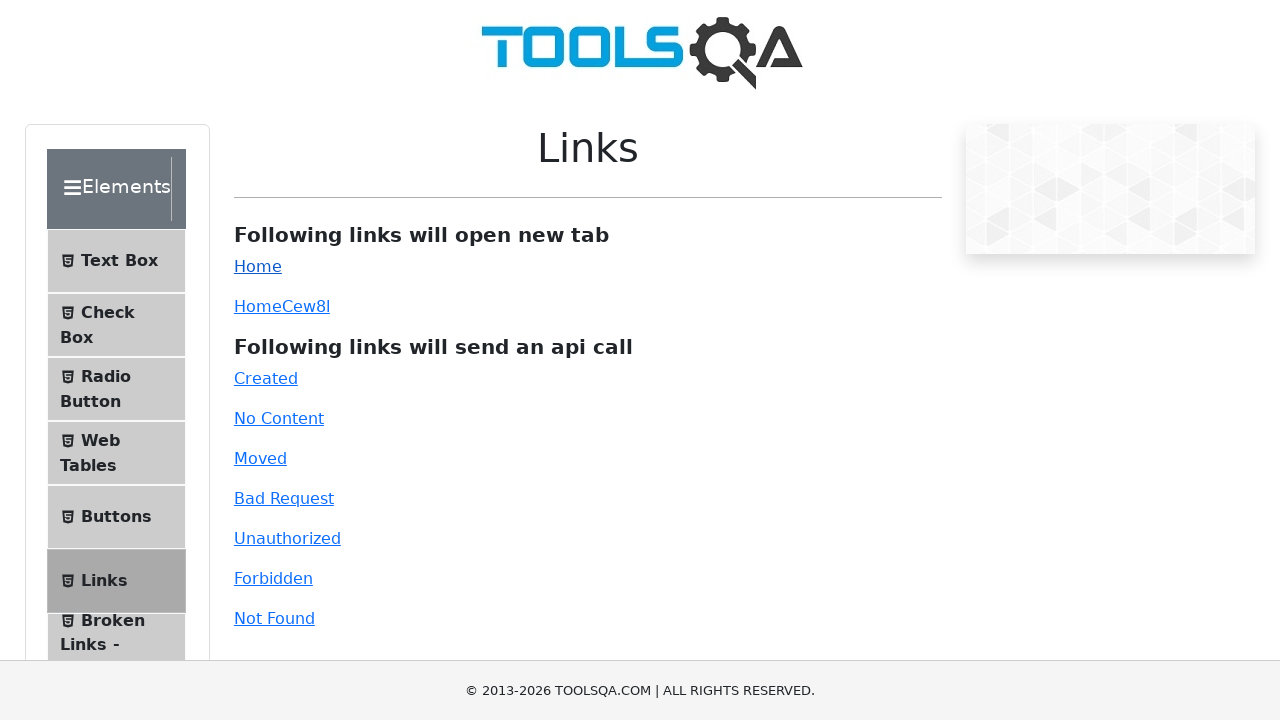

Captured new page/tab from context
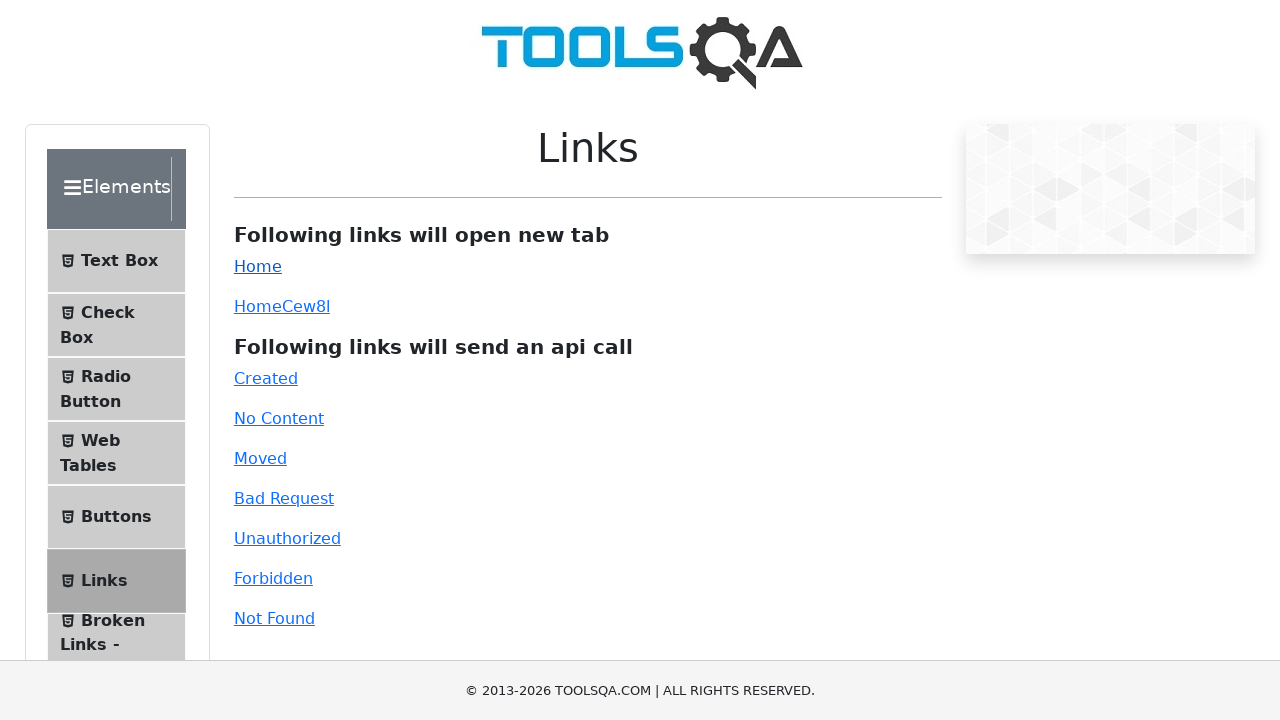

New page finished loading
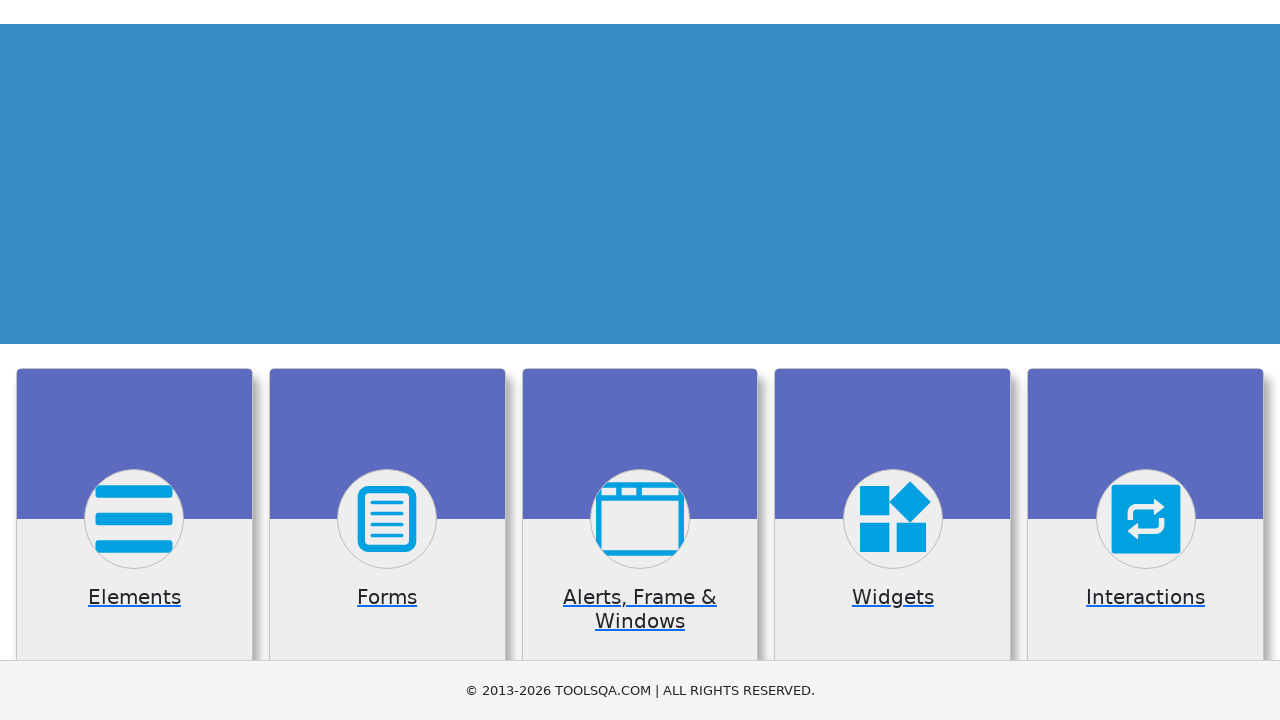

Retrieved new page URL: https://demoqa.com/
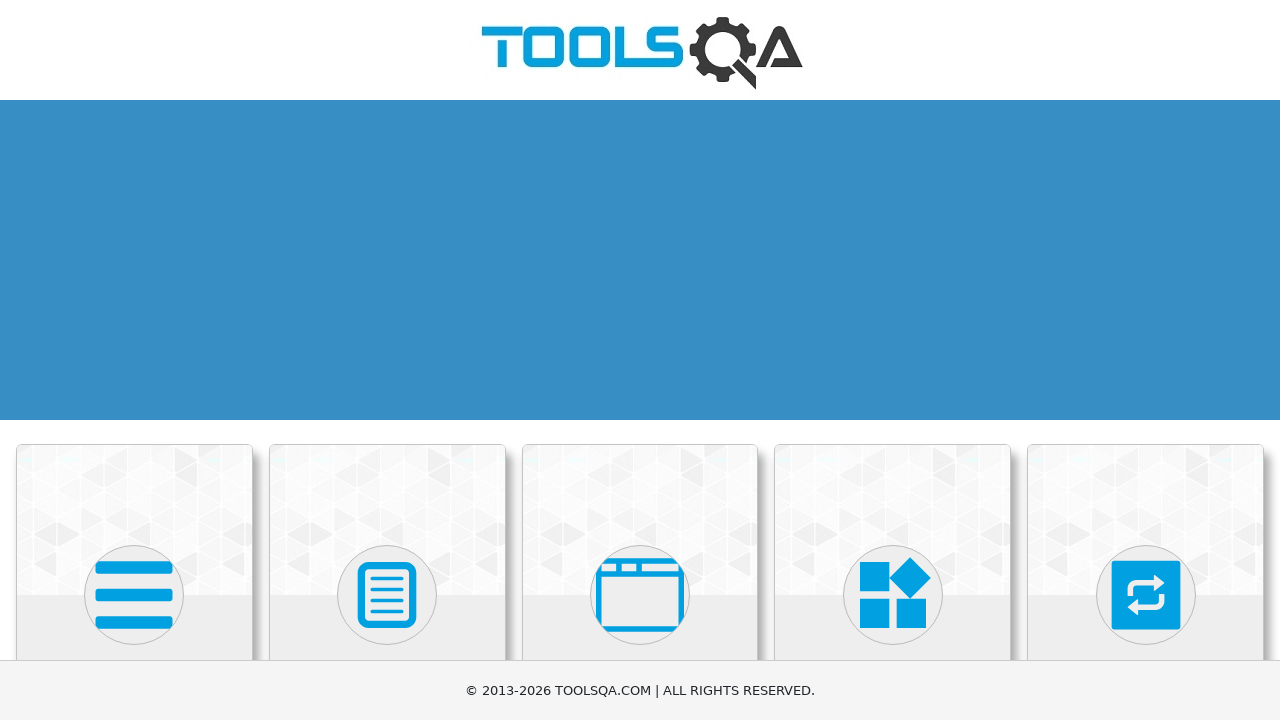

Retrieved new page title: demosite
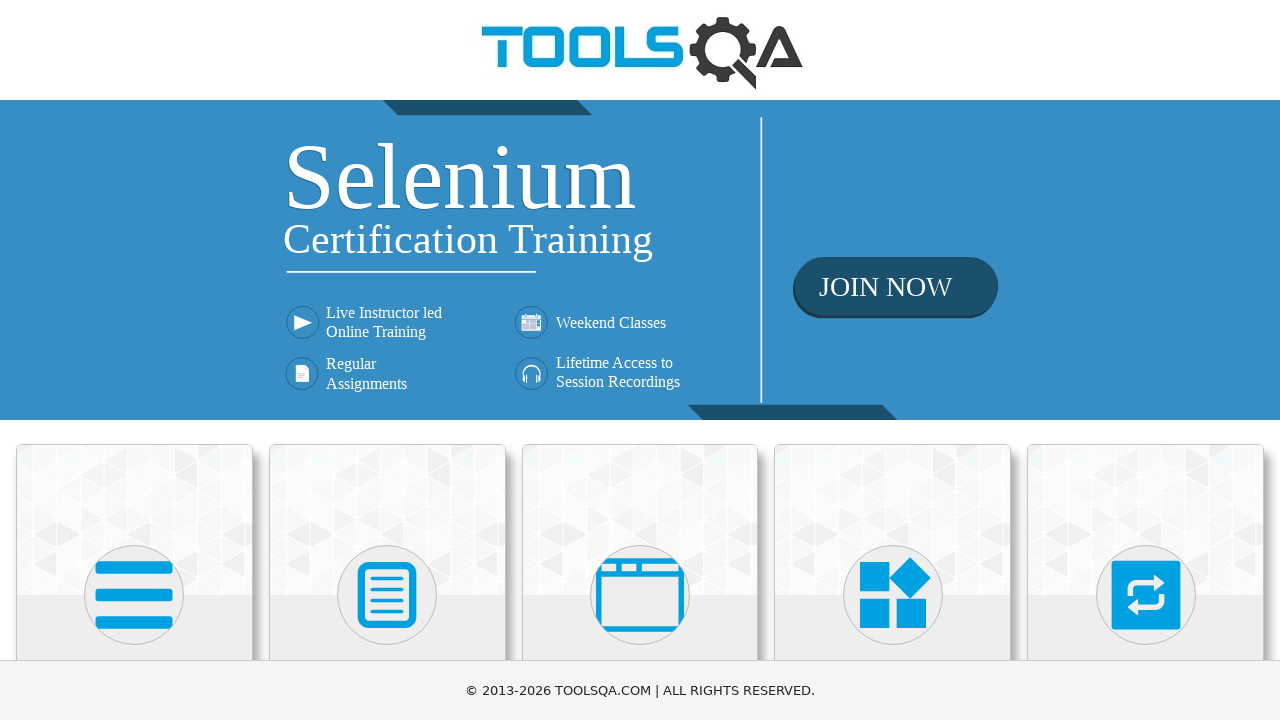

Closed the new tab
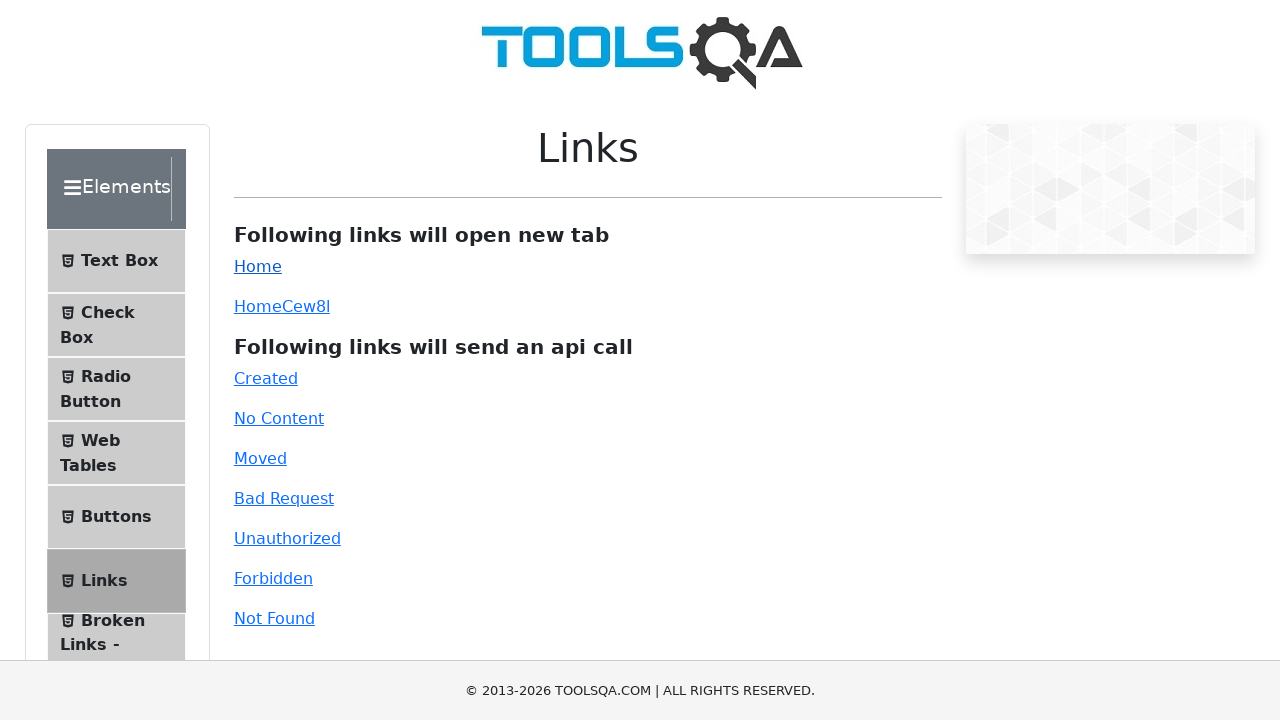

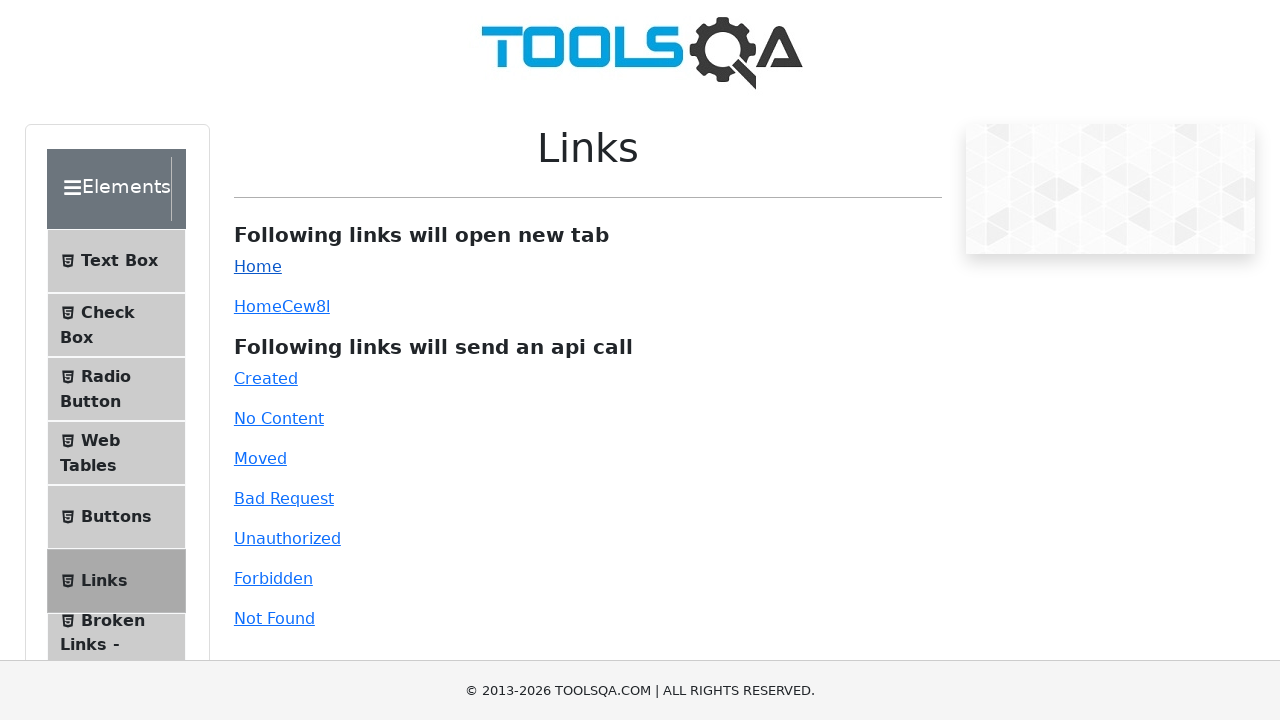